Tests drag and drop functionality by dragging a source element and dropping it onto a target element

Starting URL: https://crossbrowsertesting.github.io/drag-and-drop

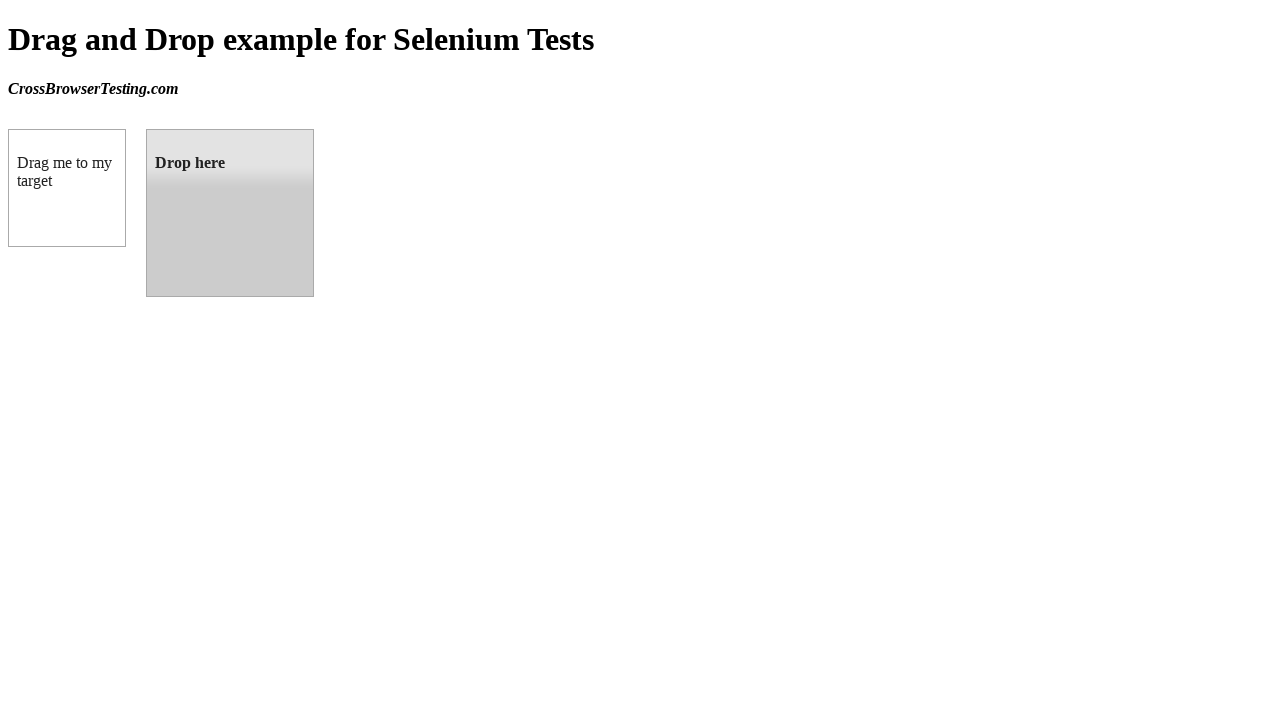

Navigated to drag and drop test page
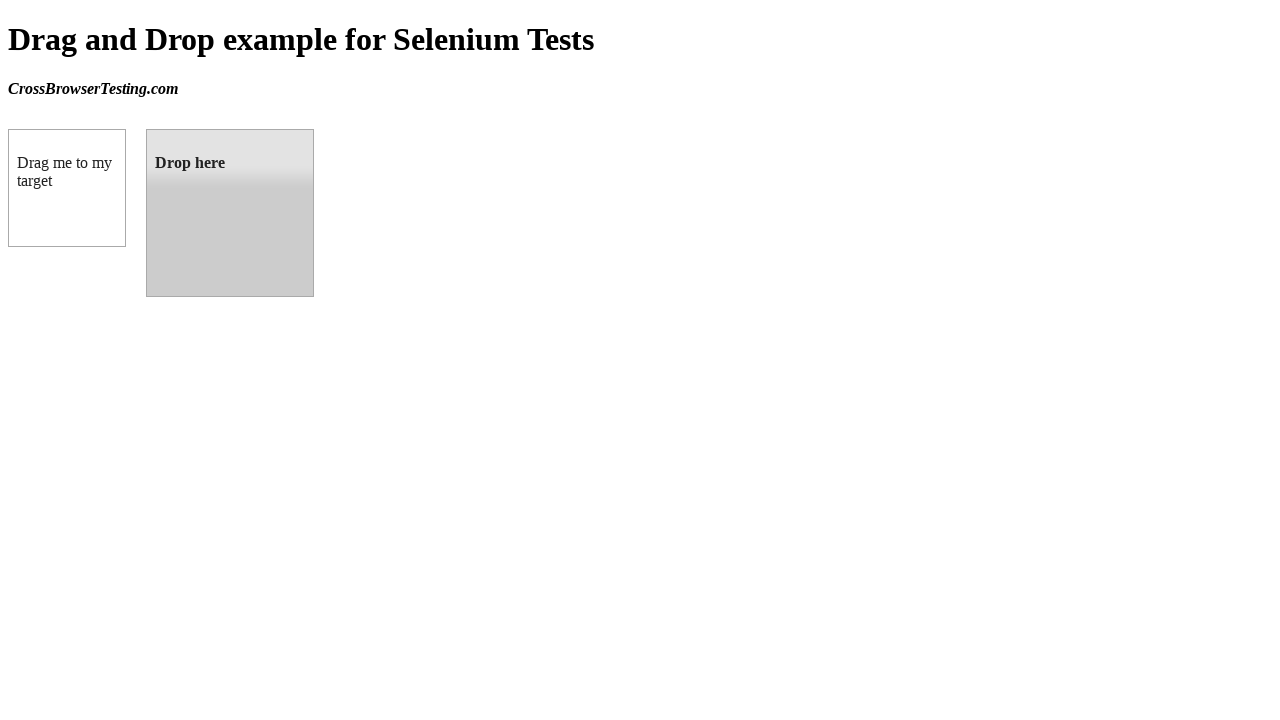

Located draggable source element
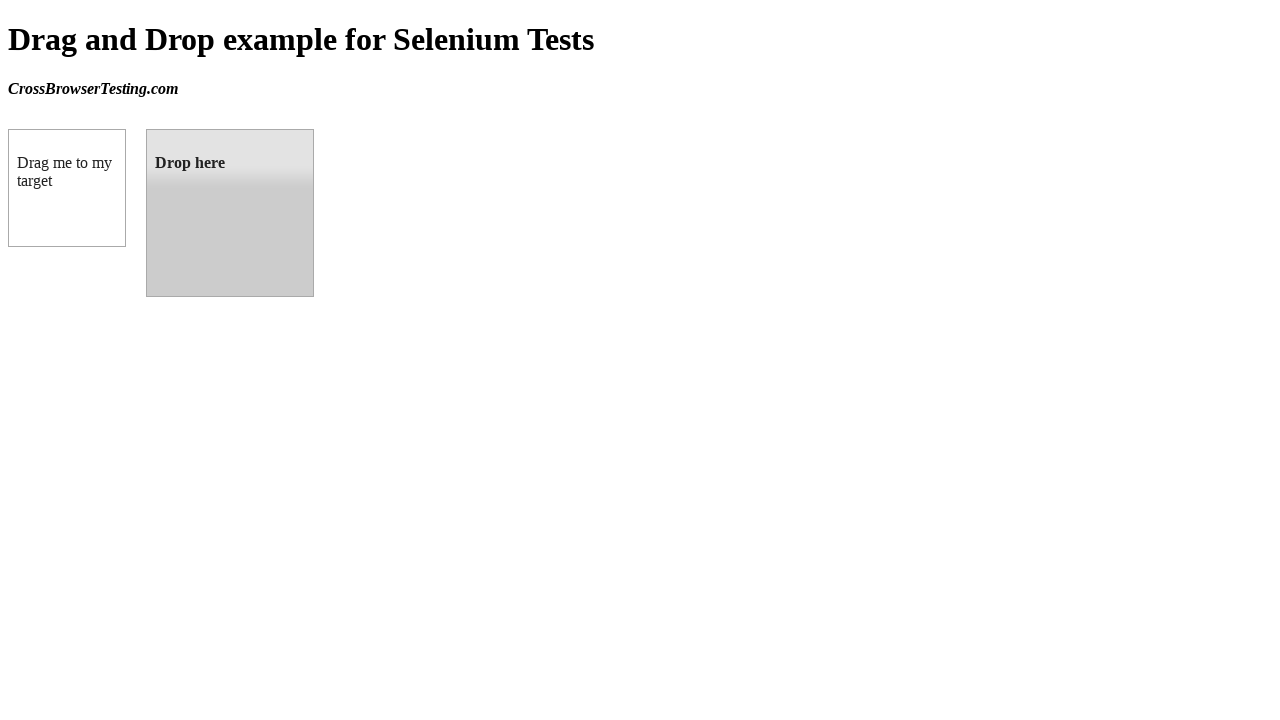

Located droppable target element
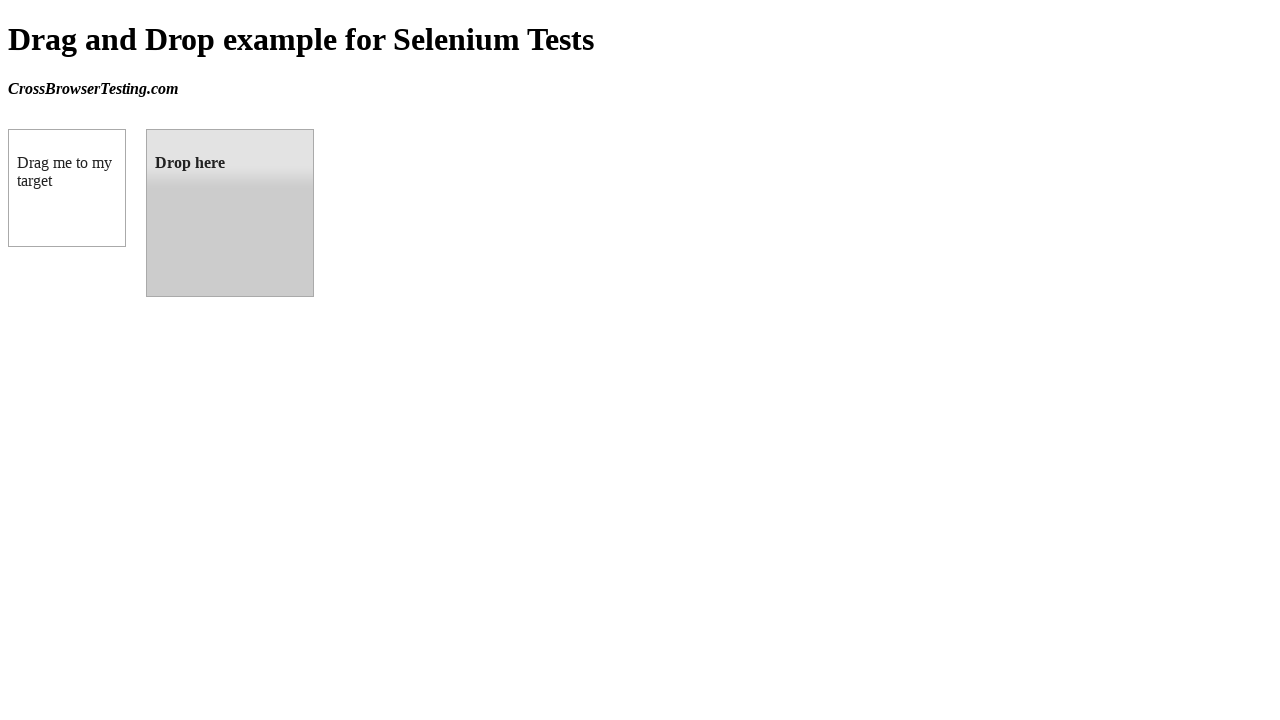

Dragged source element and dropped it onto target element at (230, 213)
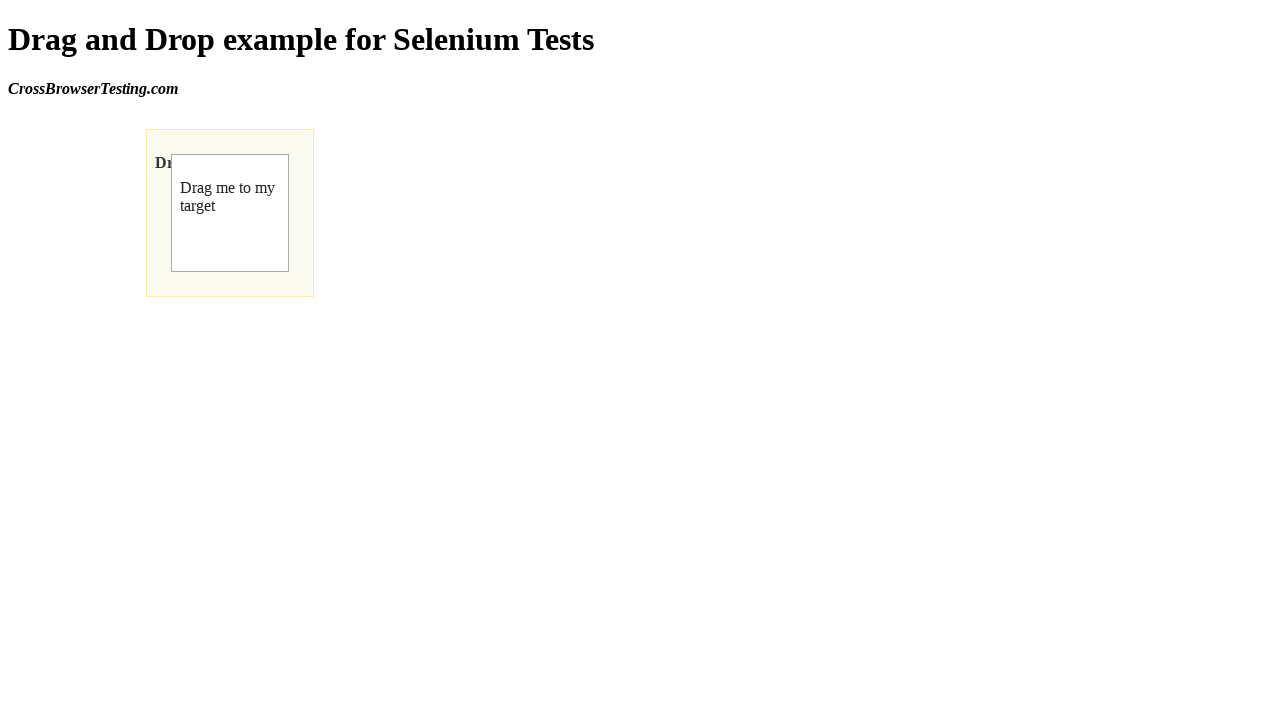

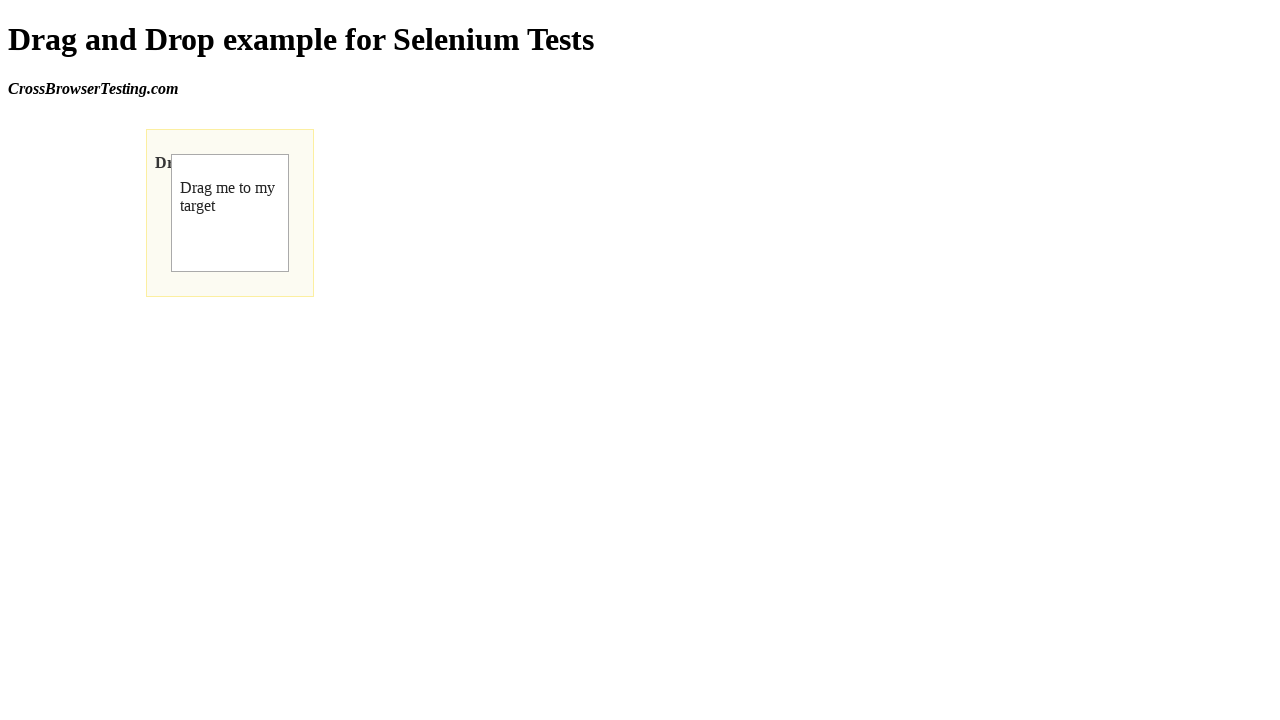